Tests right-click (context click) functionality on a specific element on the page to trigger a context menu

Starting URL: https://grotechminds.com/rightclick/

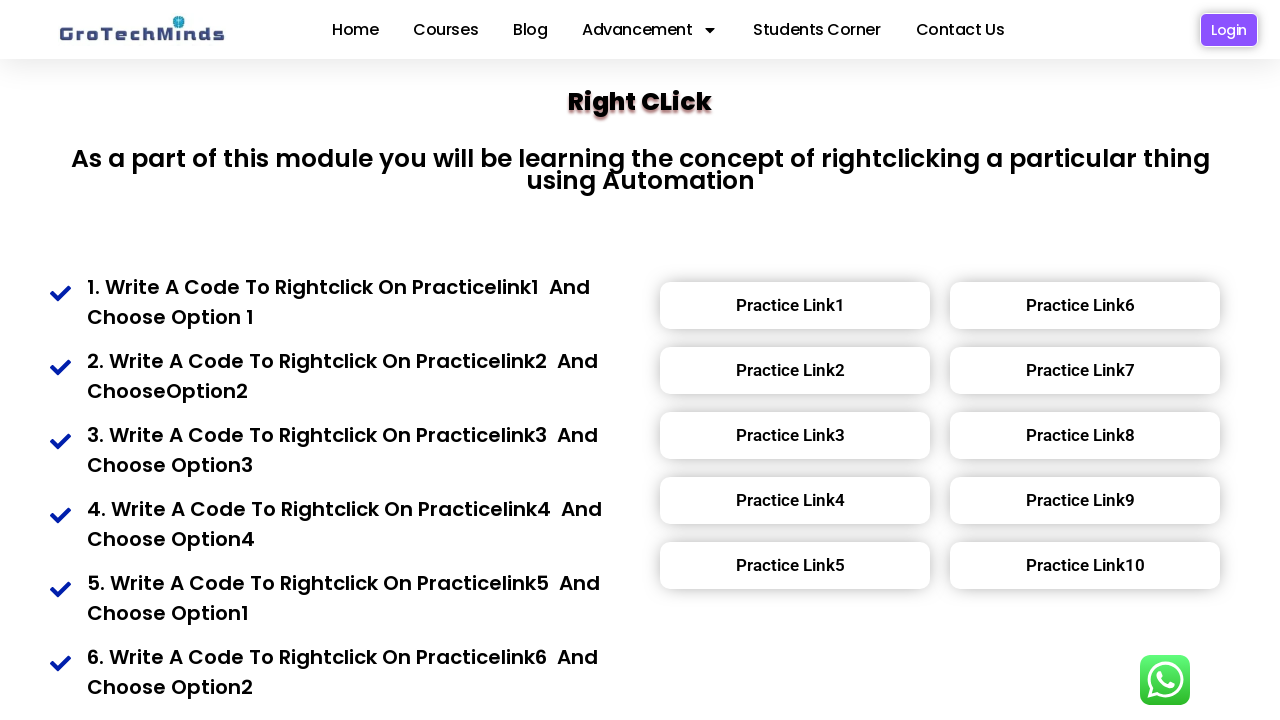

Set viewport size to 1920x1080
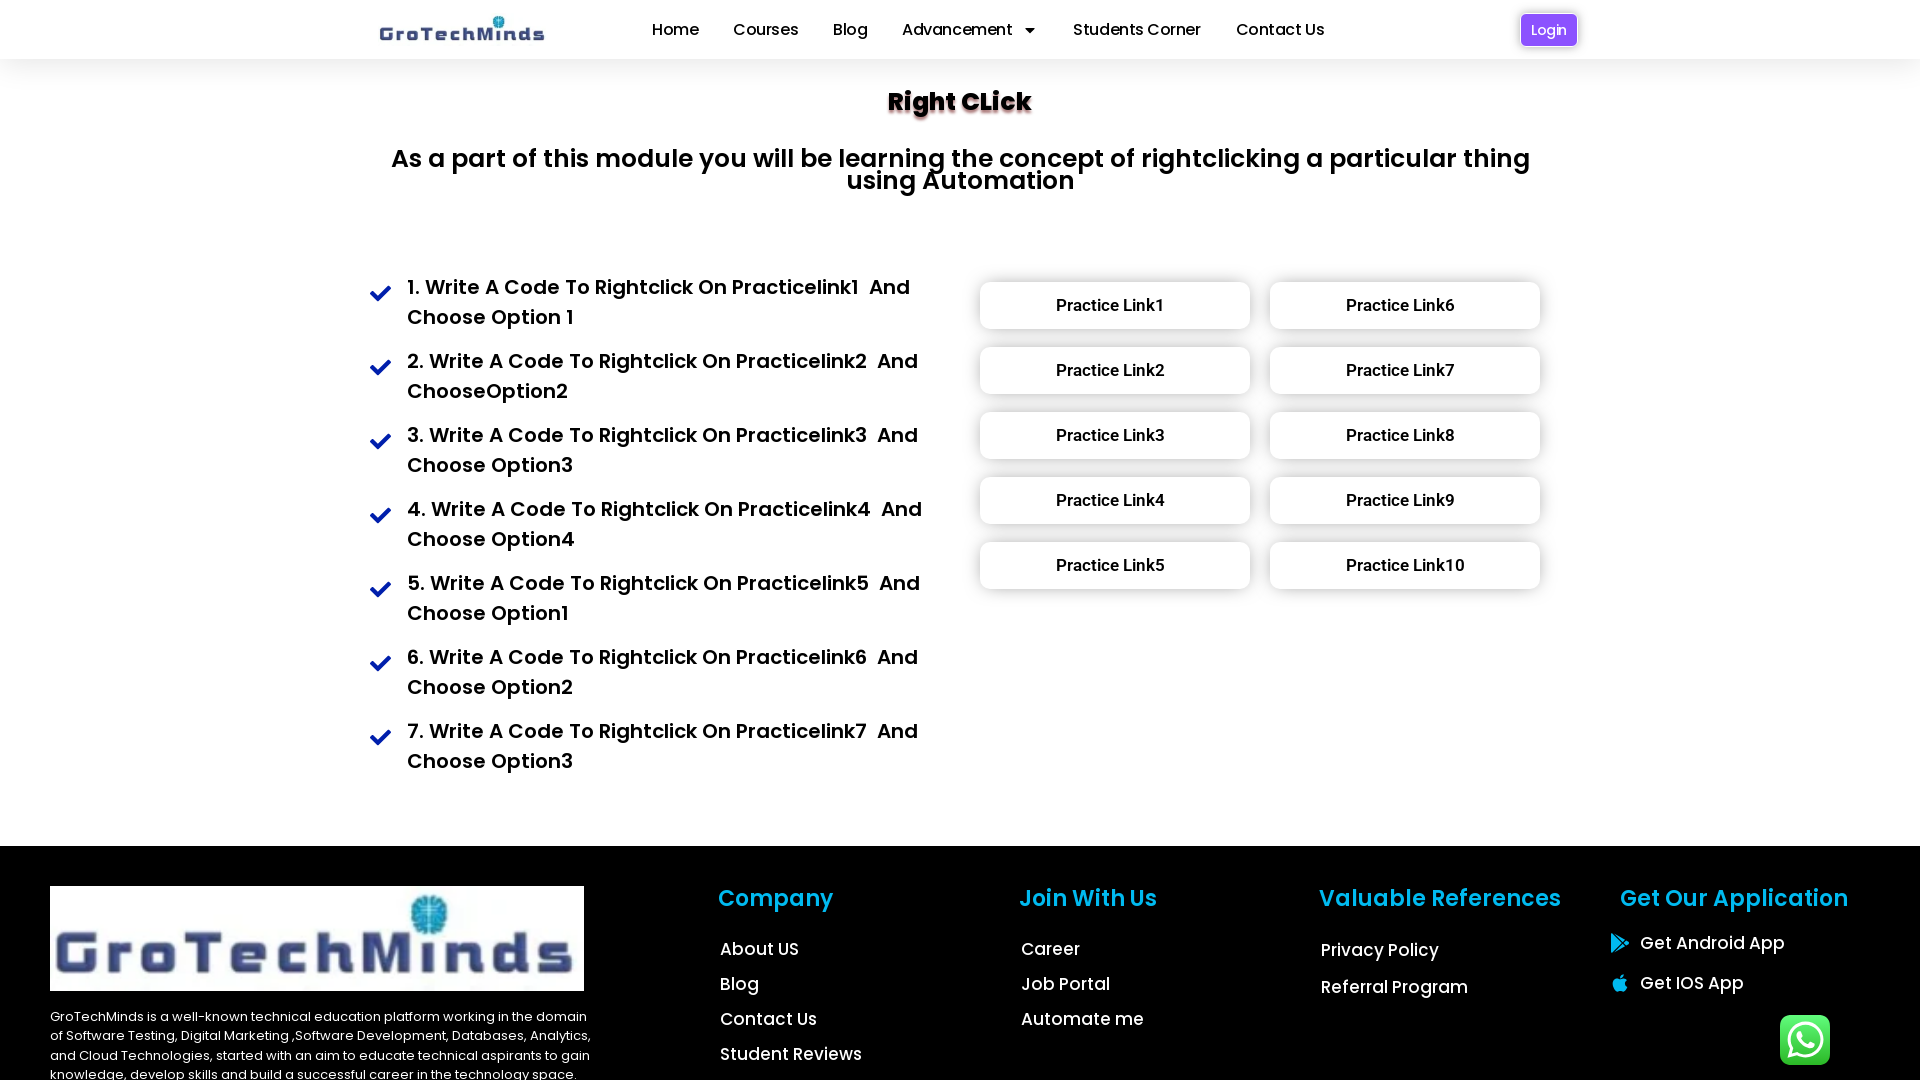

Waited for target element (//div)[65] to be present on the page
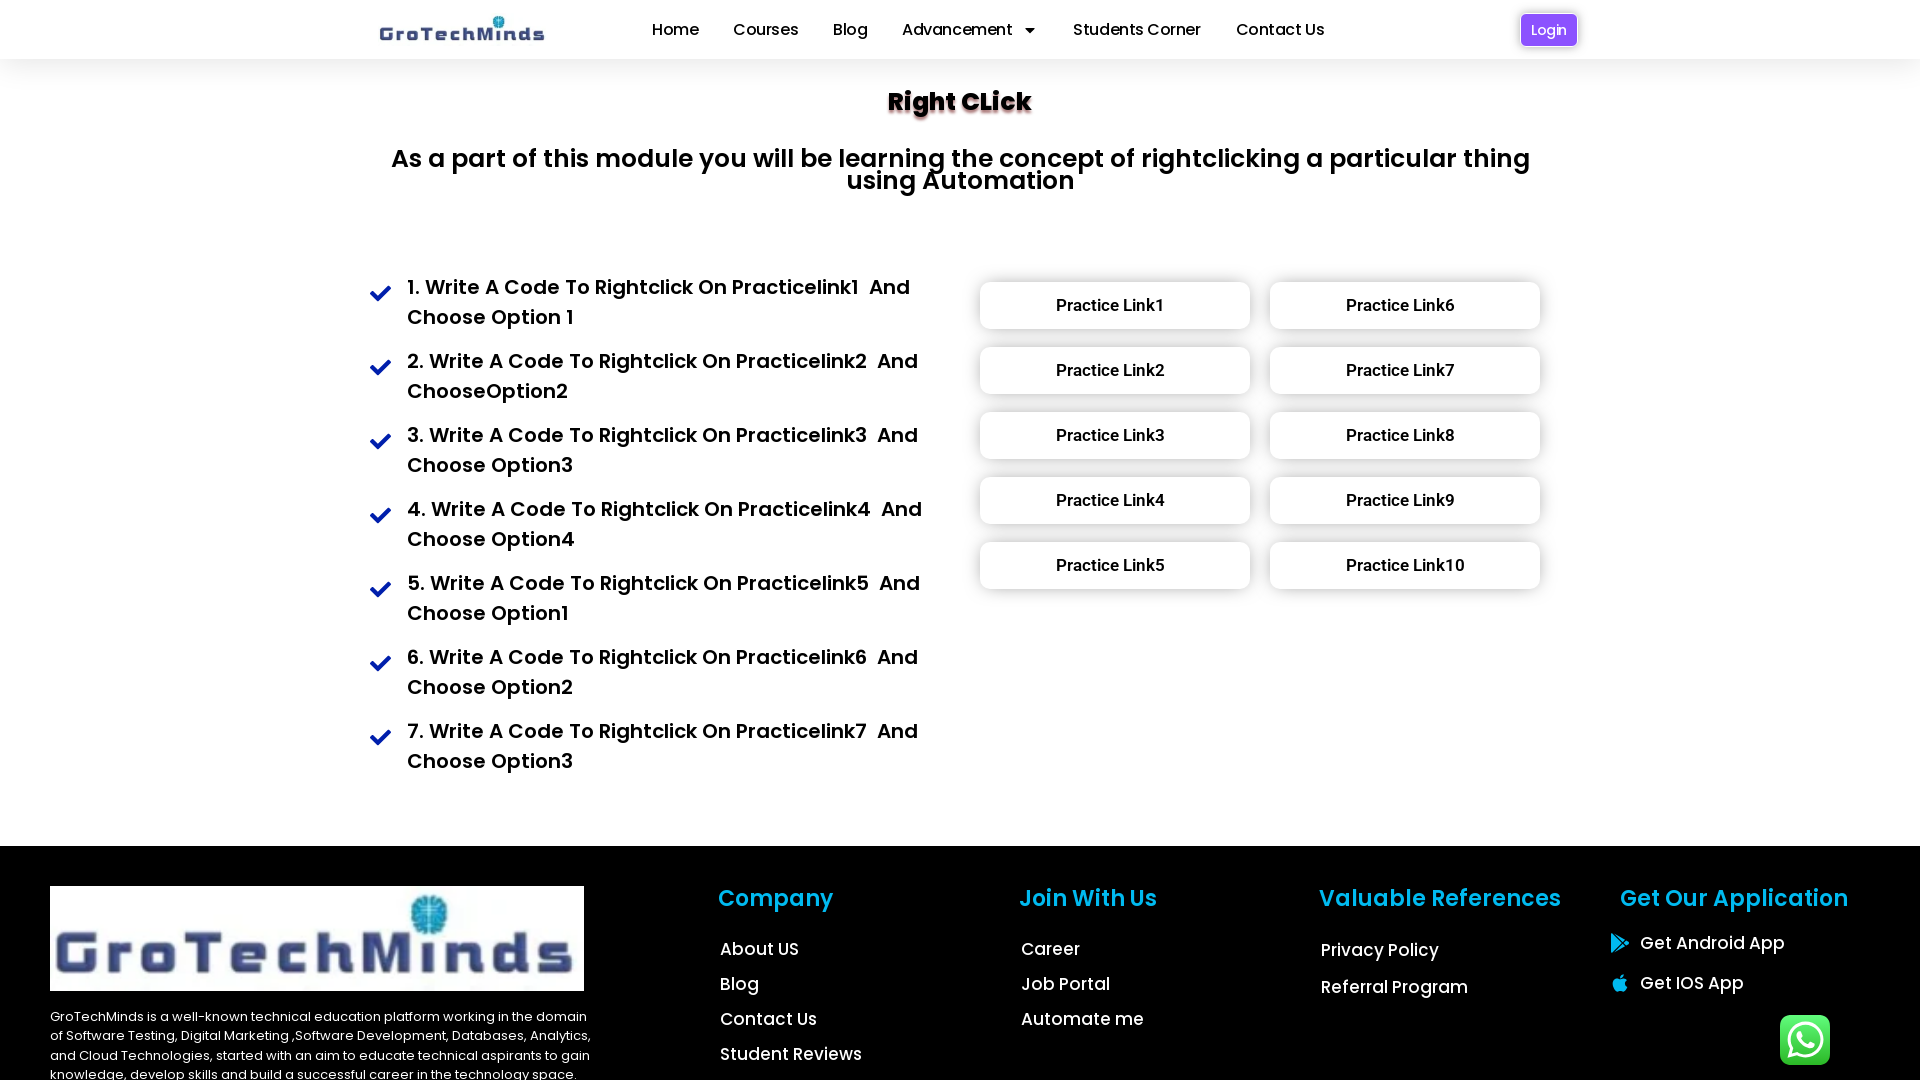

Right-clicked on target element to trigger context menu at (1443, 306) on xpath=(//div)[65]
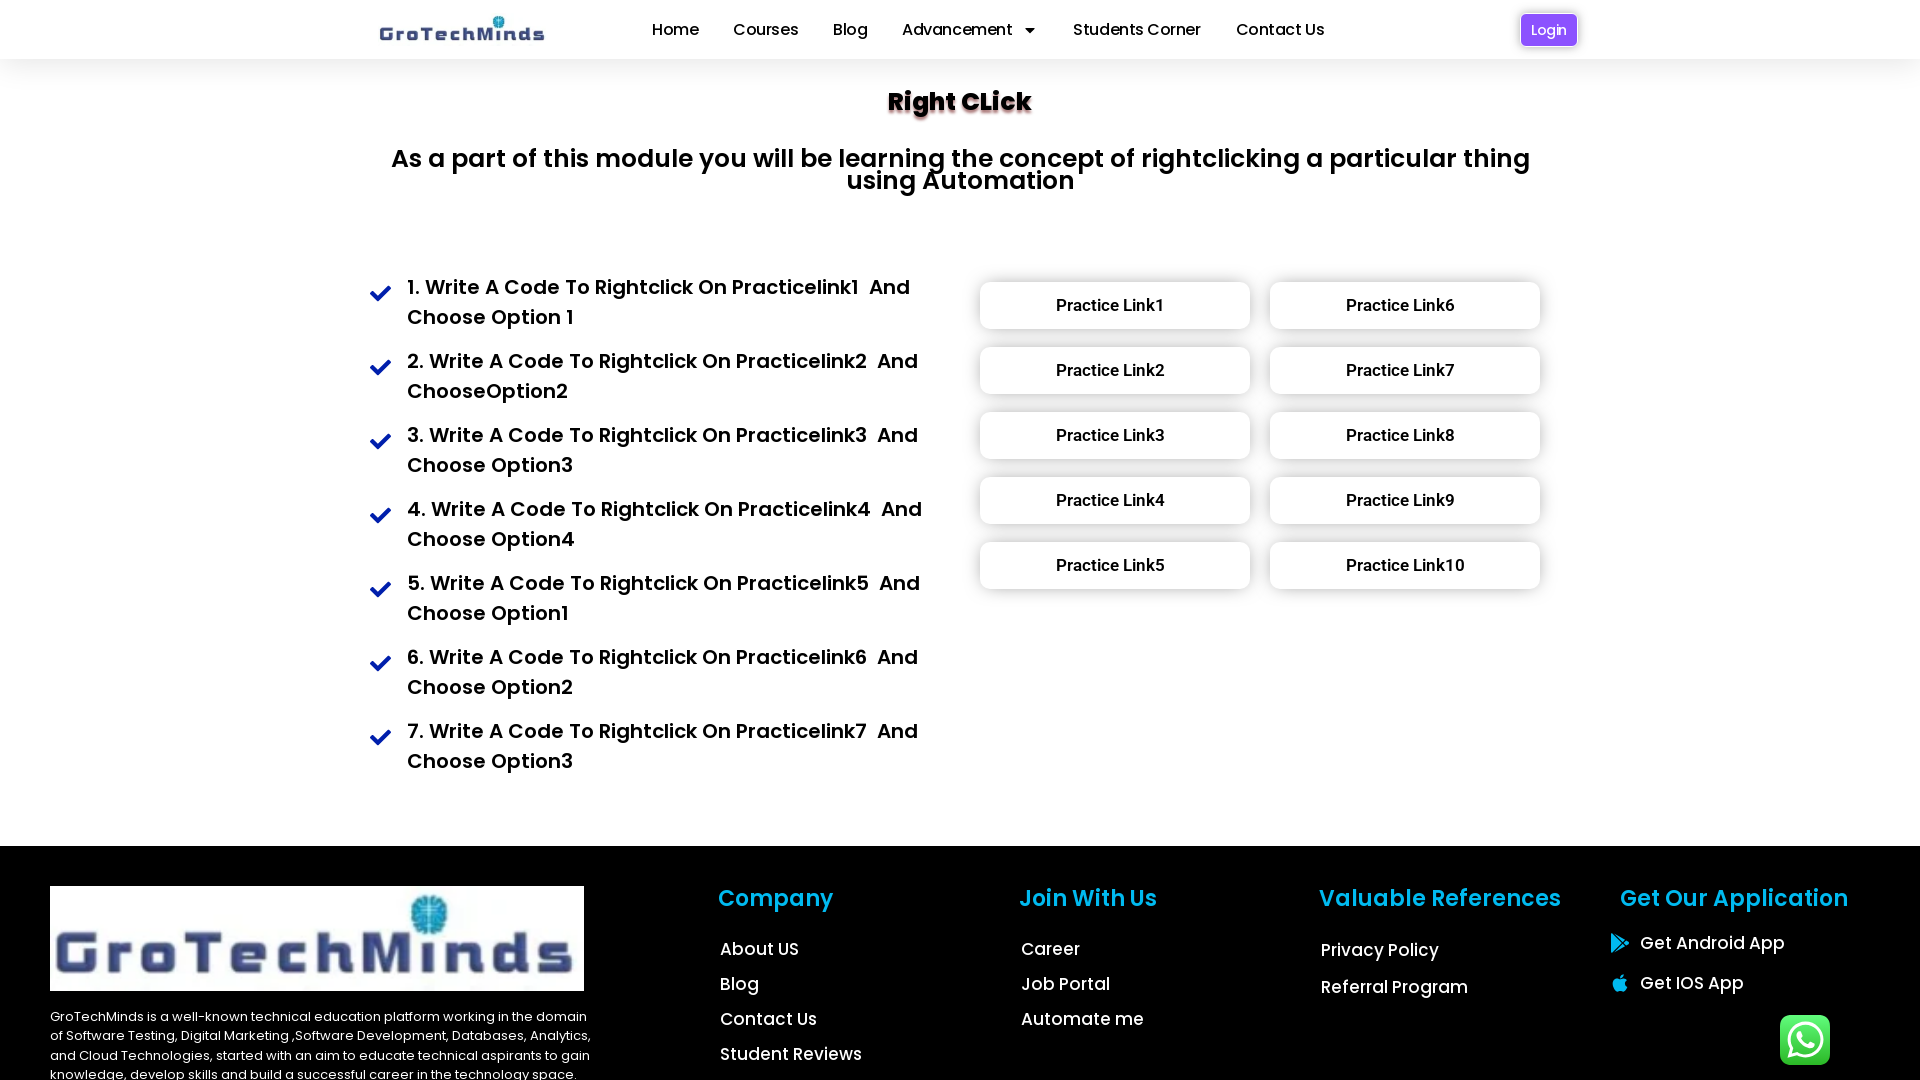

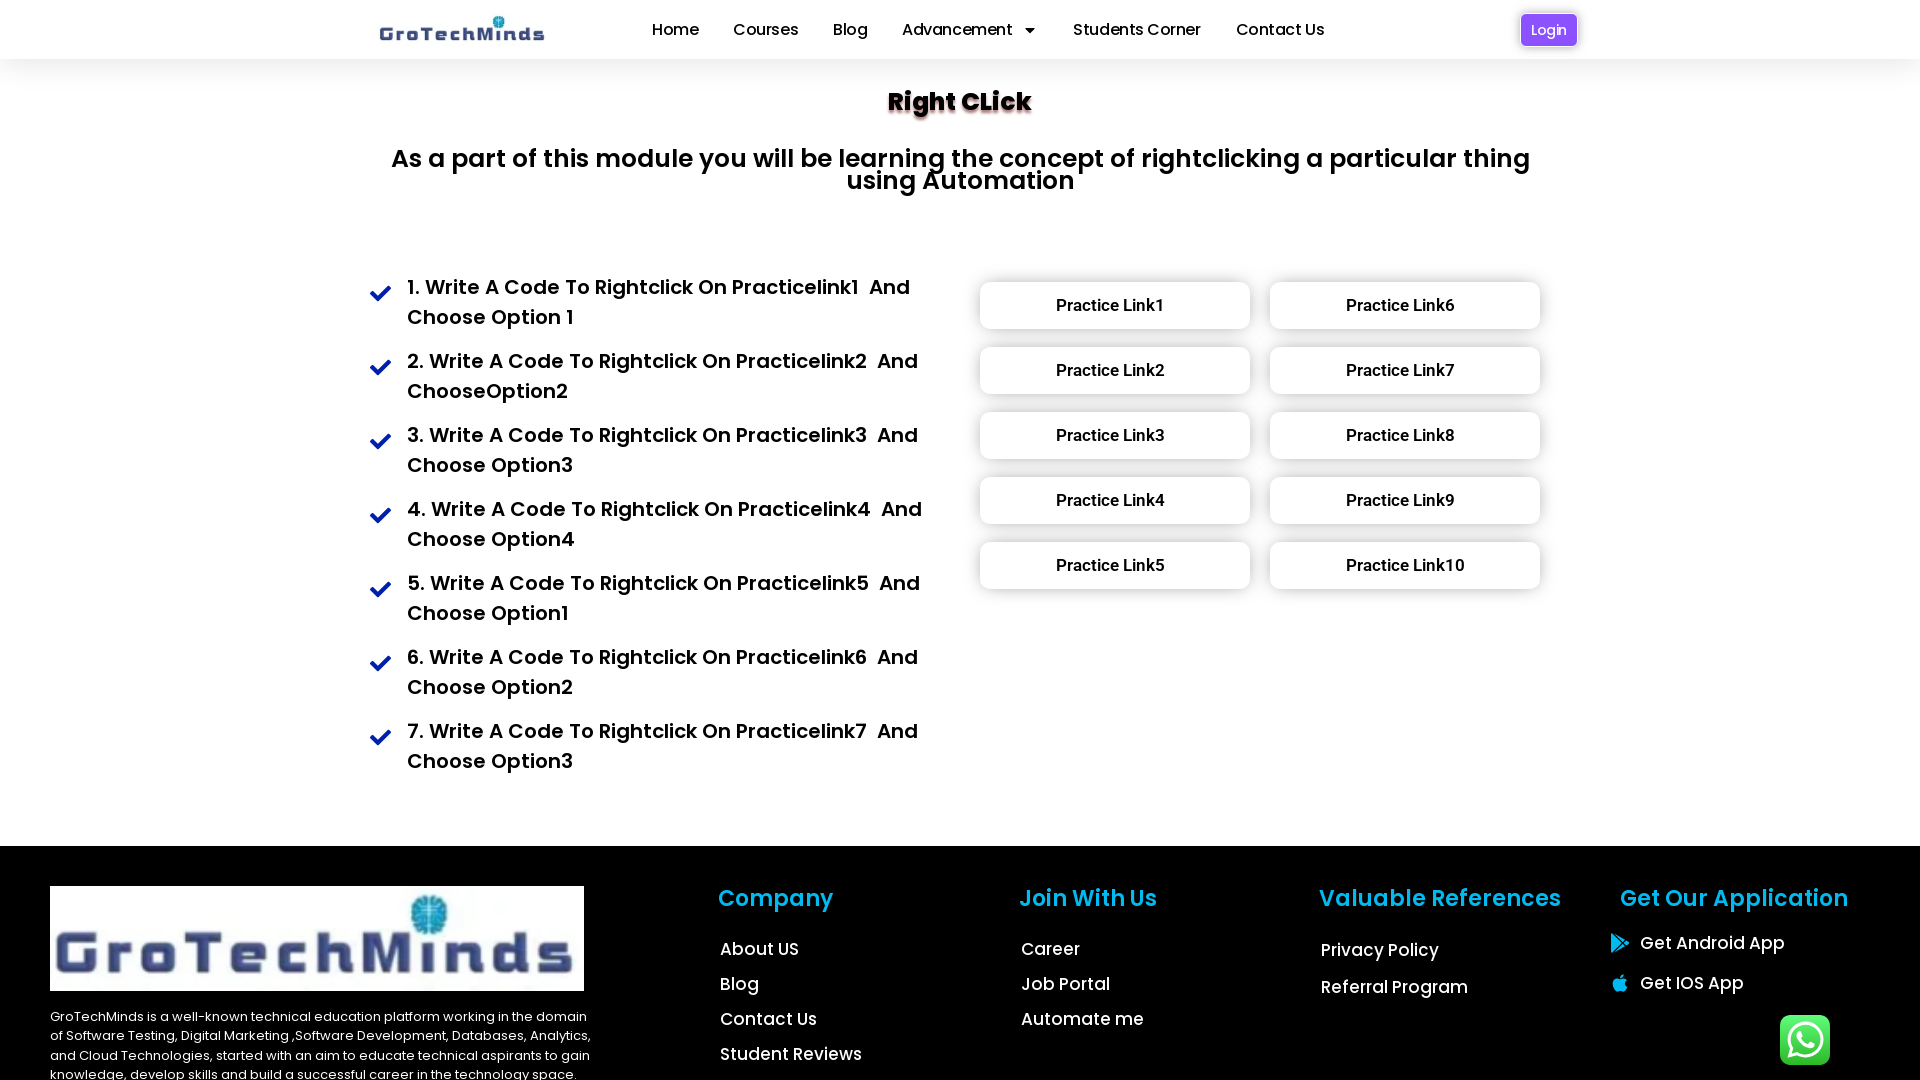